Tests the add/remove elements functionality by clicking the "Add Element" button 5 times and verifying that 5 "Delete" buttons are created

Starting URL: https://the-internet.herokuapp.com/add_remove_elements/

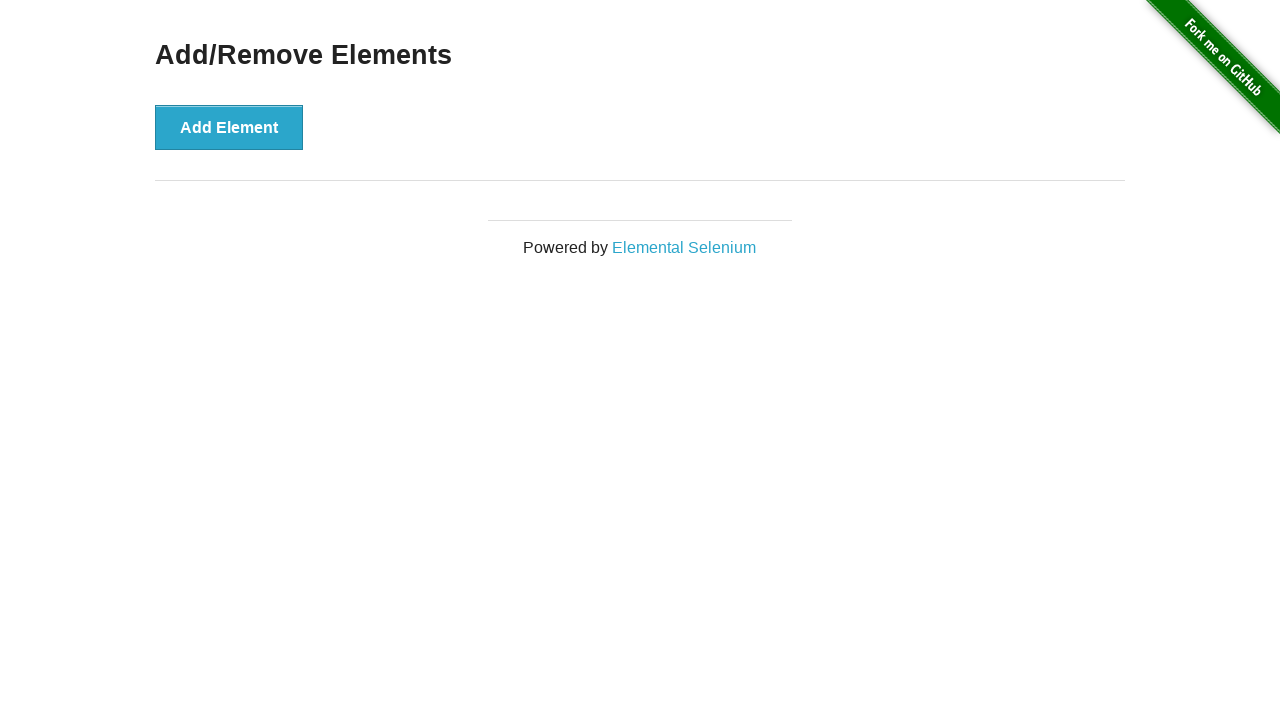

Clicked 'Add Element' button at (229, 127) on button:text("Add Element")
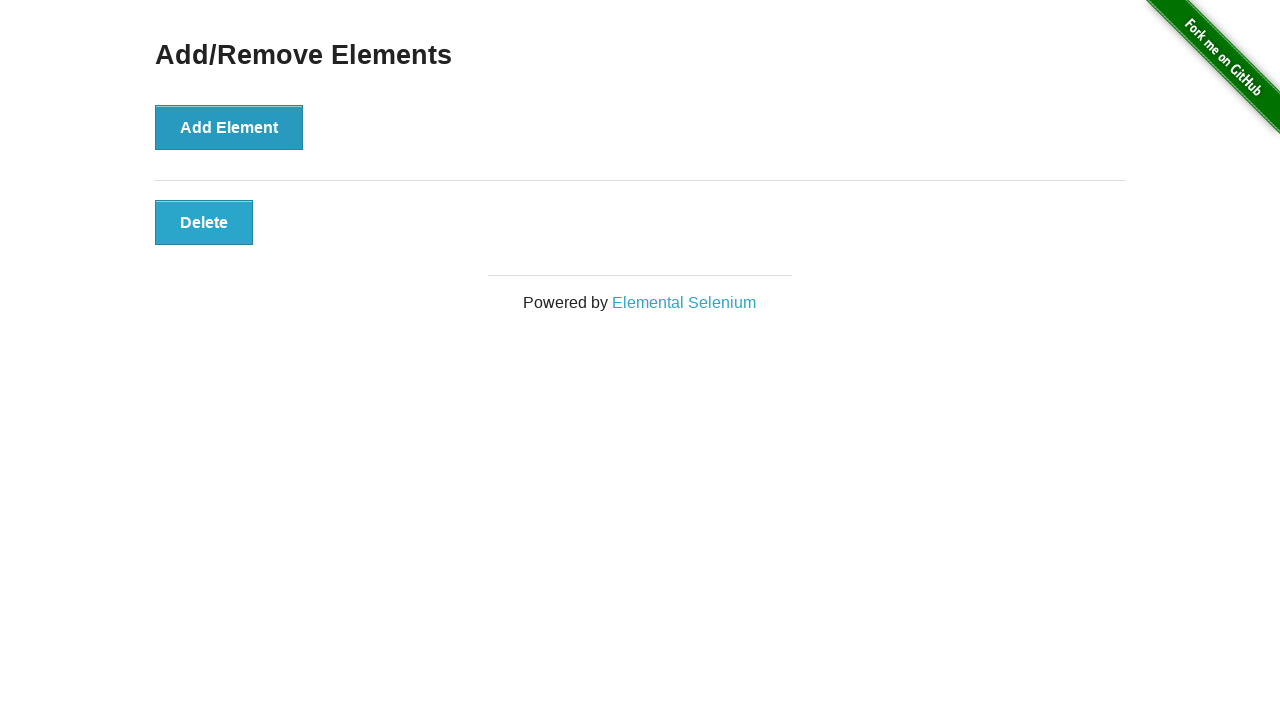

Clicked 'Add Element' button at (229, 127) on button:text("Add Element")
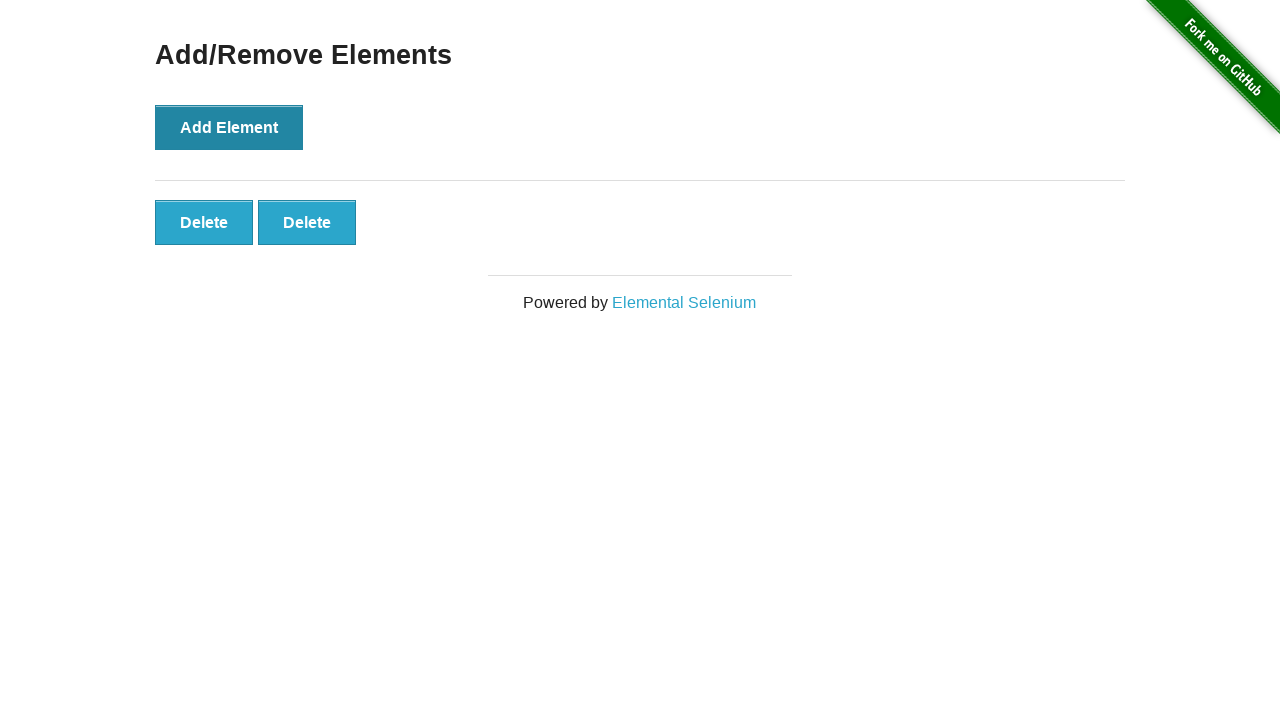

Clicked 'Add Element' button at (229, 127) on button:text("Add Element")
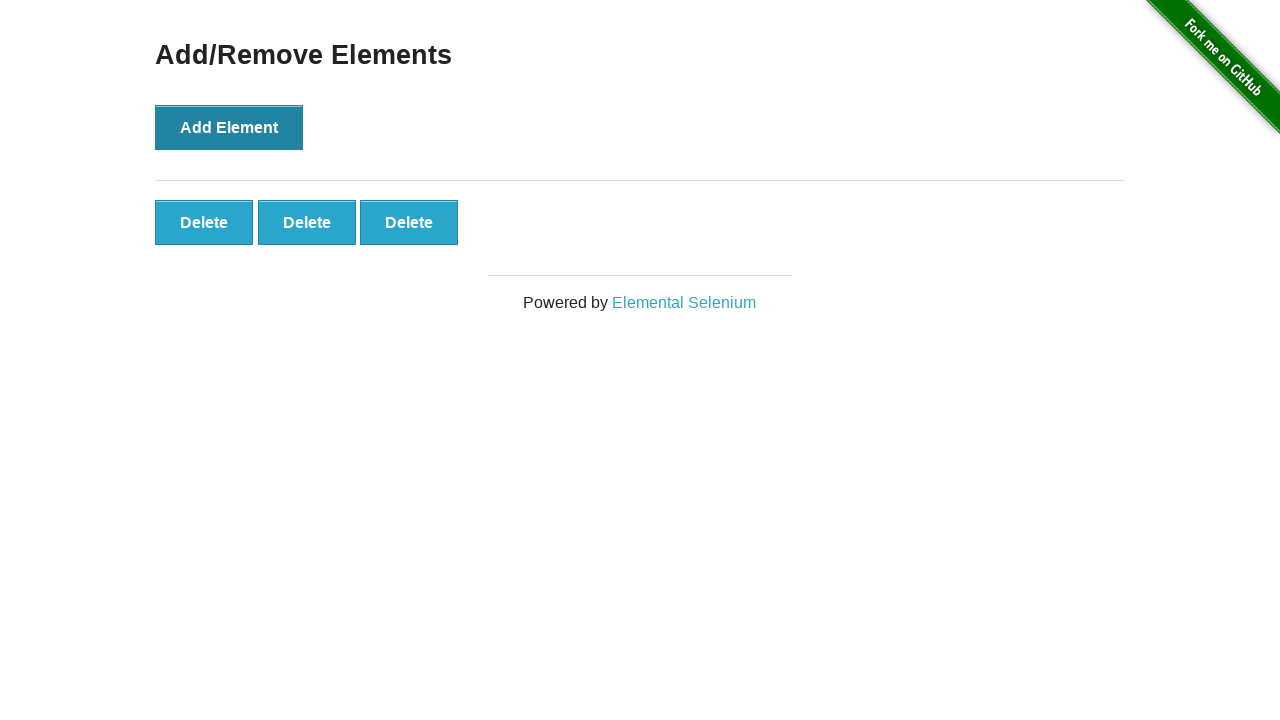

Clicked 'Add Element' button at (229, 127) on button:text("Add Element")
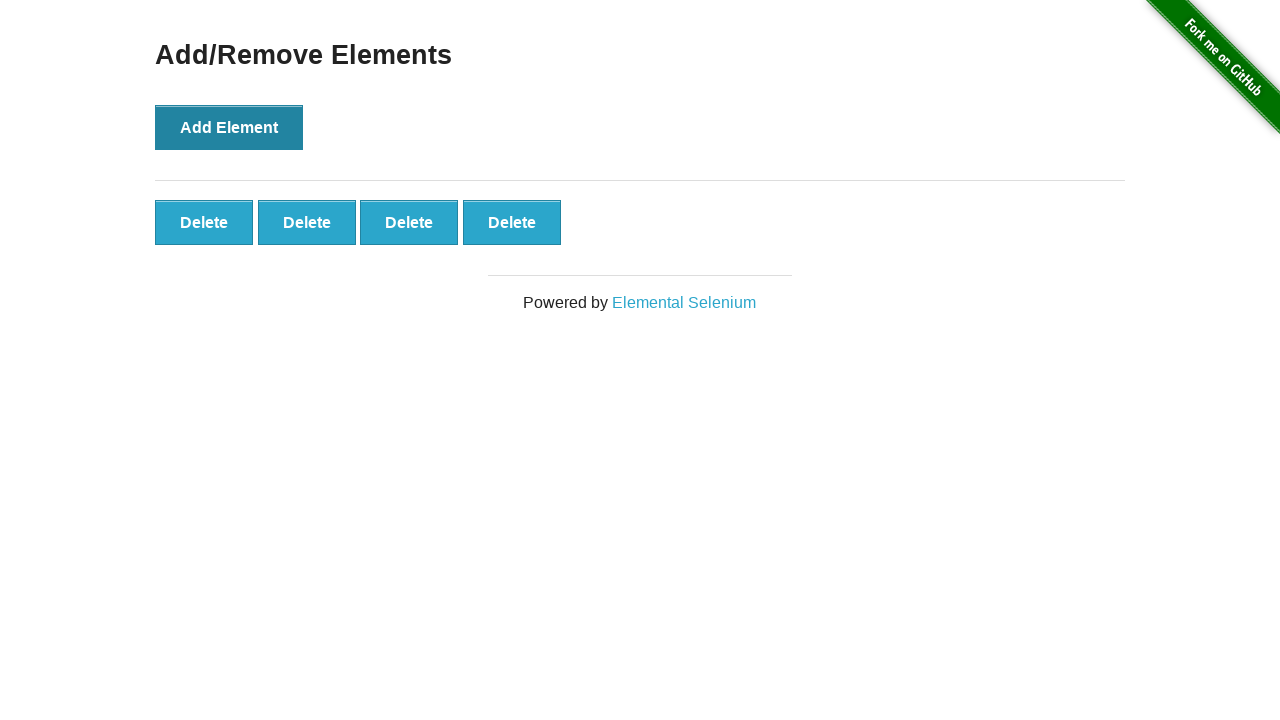

Clicked 'Add Element' button at (229, 127) on button:text("Add Element")
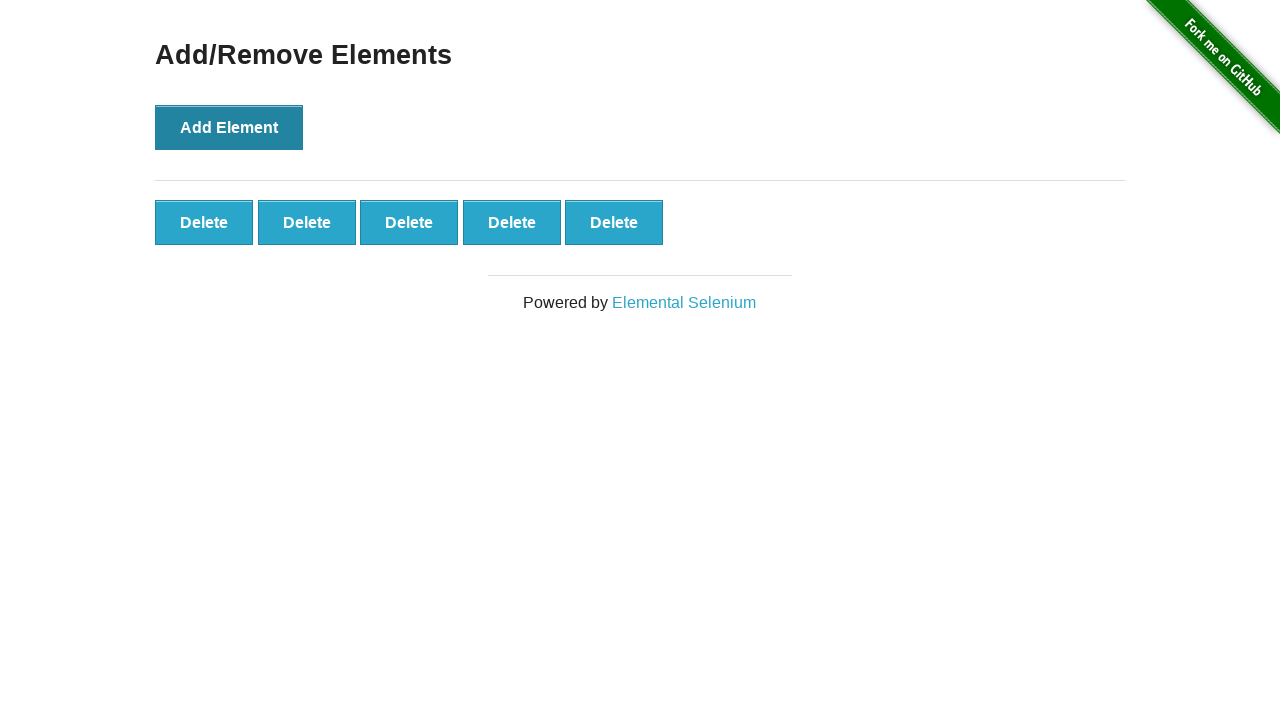

Delete buttons appeared after adding elements
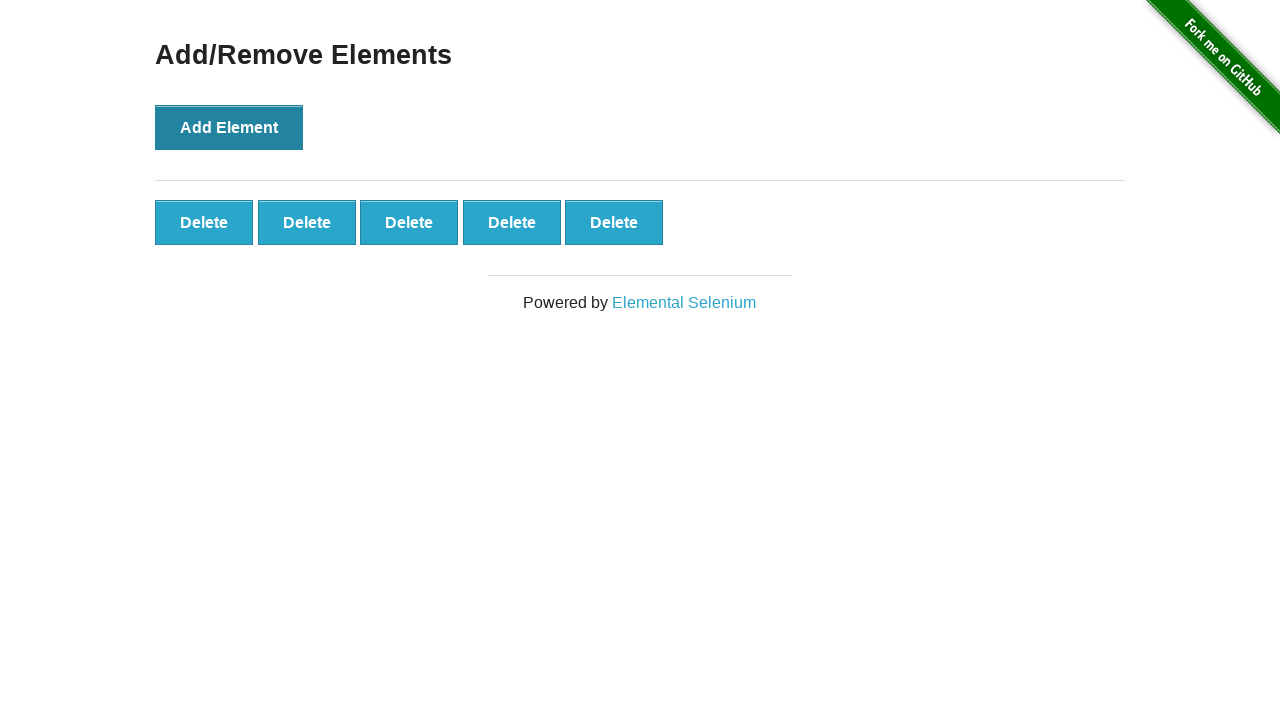

Verified that 5 Delete buttons were created
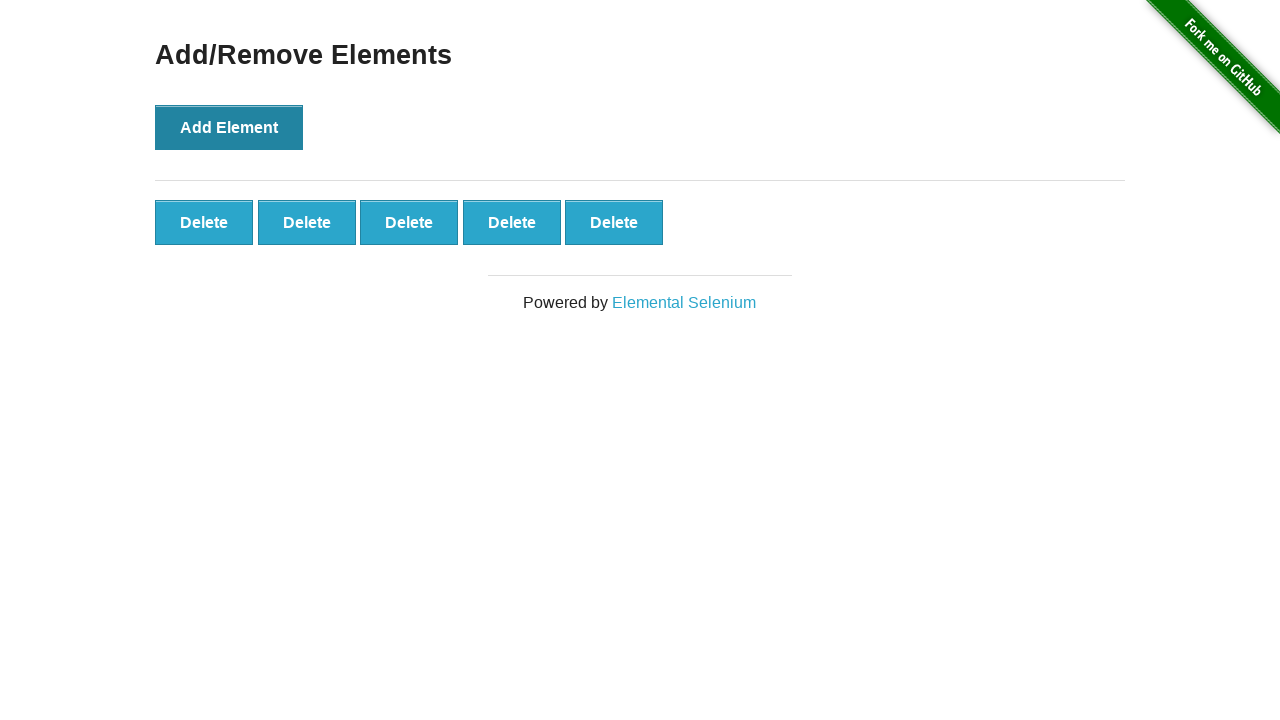

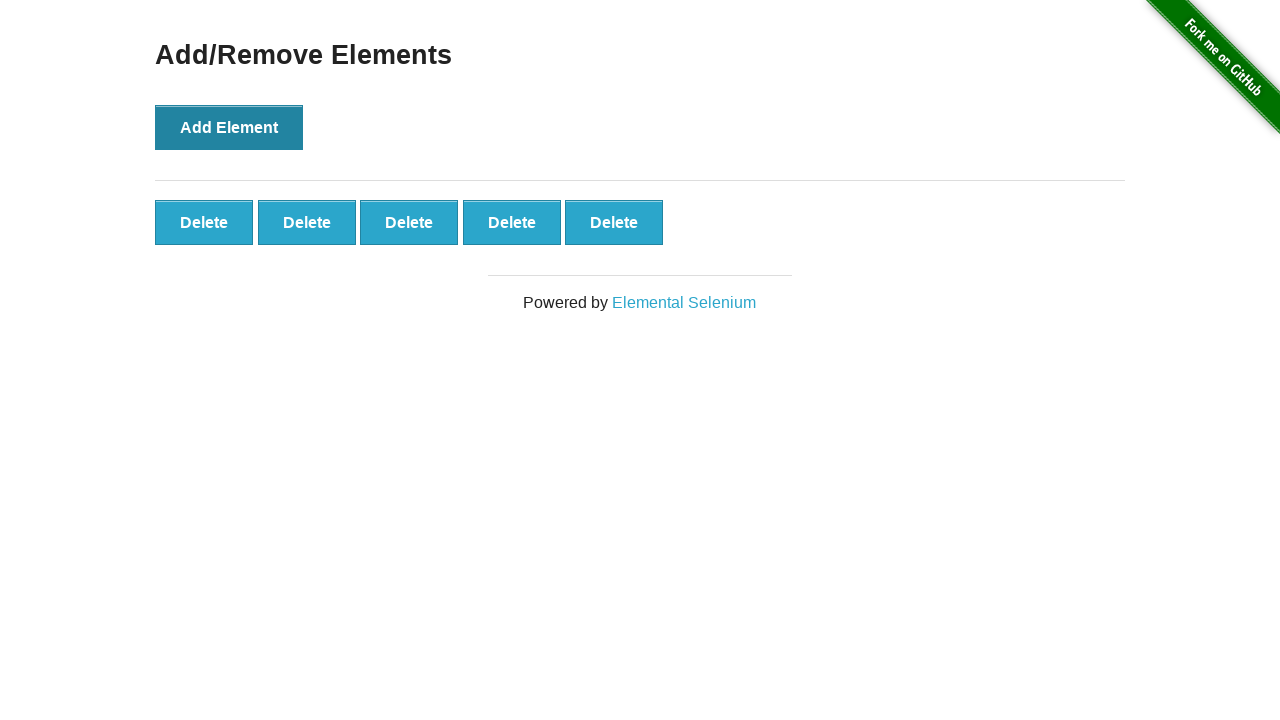